Tests dynamic autocomplete dropdown by typing a country prefix and selecting from the suggestions

Starting URL: https://codenboxautomationlab.com/practice/

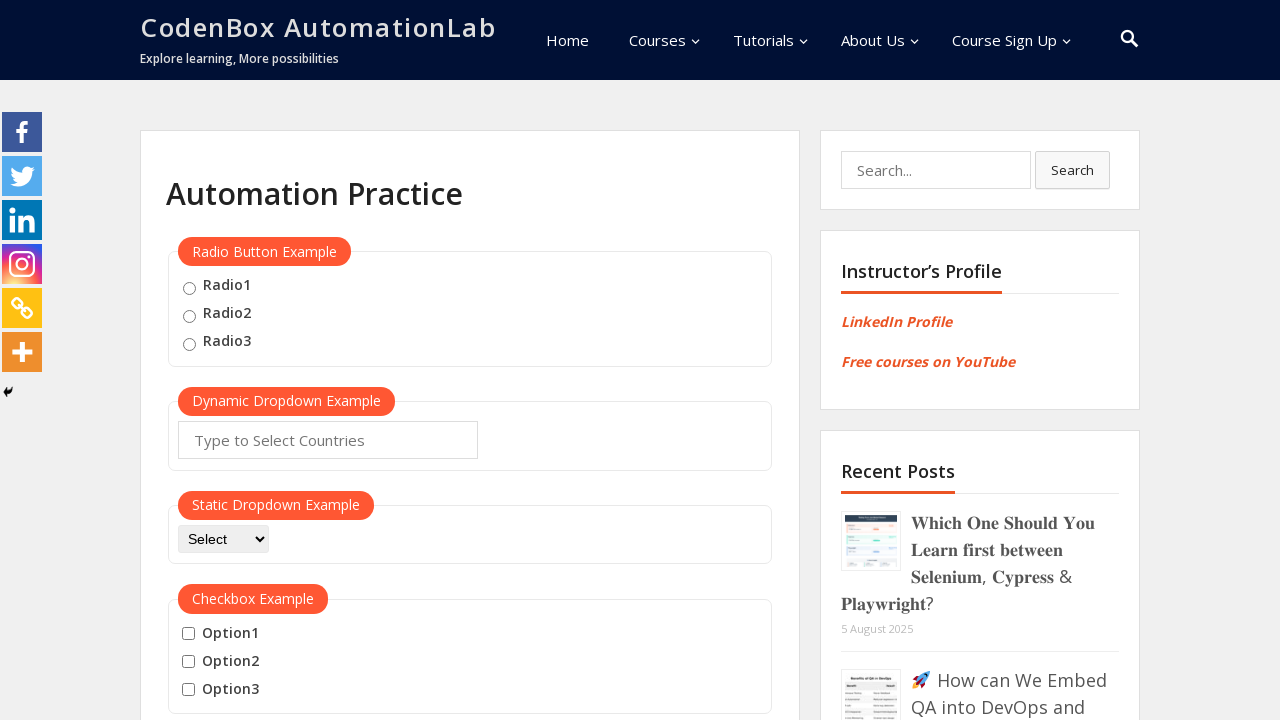

Autocomplete input field loaded and is visible
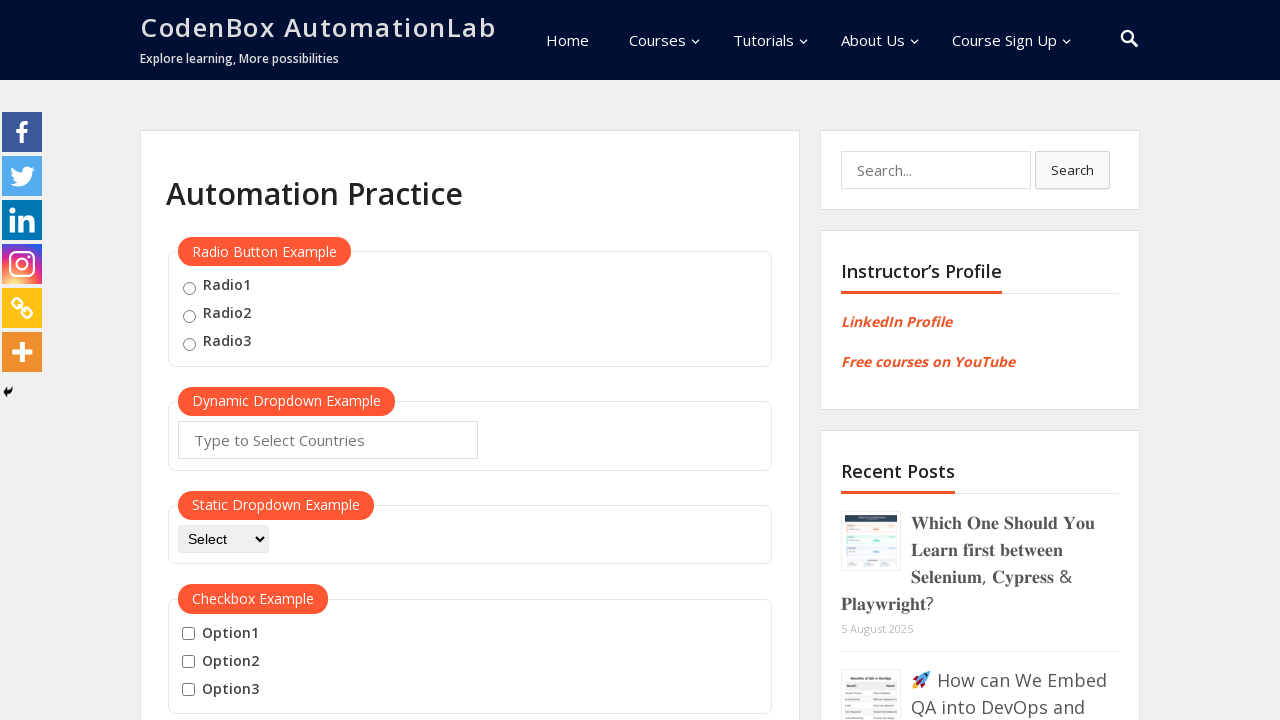

Typed 'Un' in autocomplete field to trigger suggestions on #autocomplete
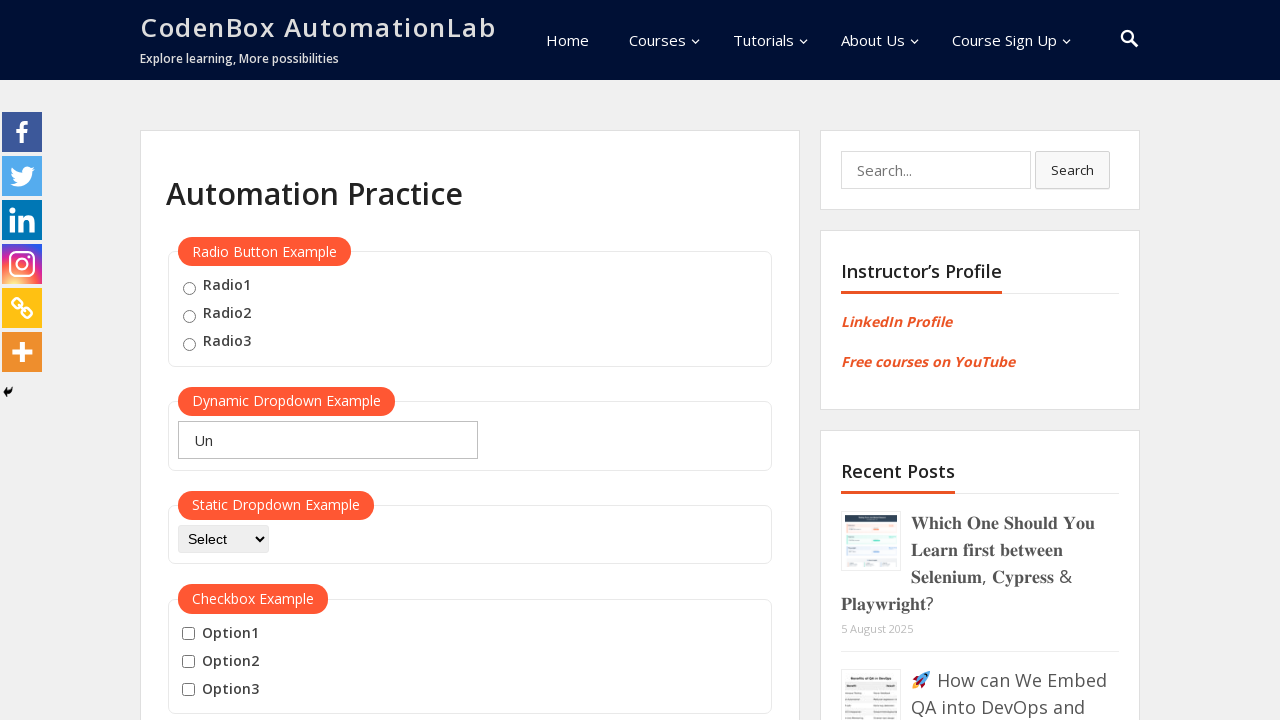

Waited for autocomplete suggestions to appear
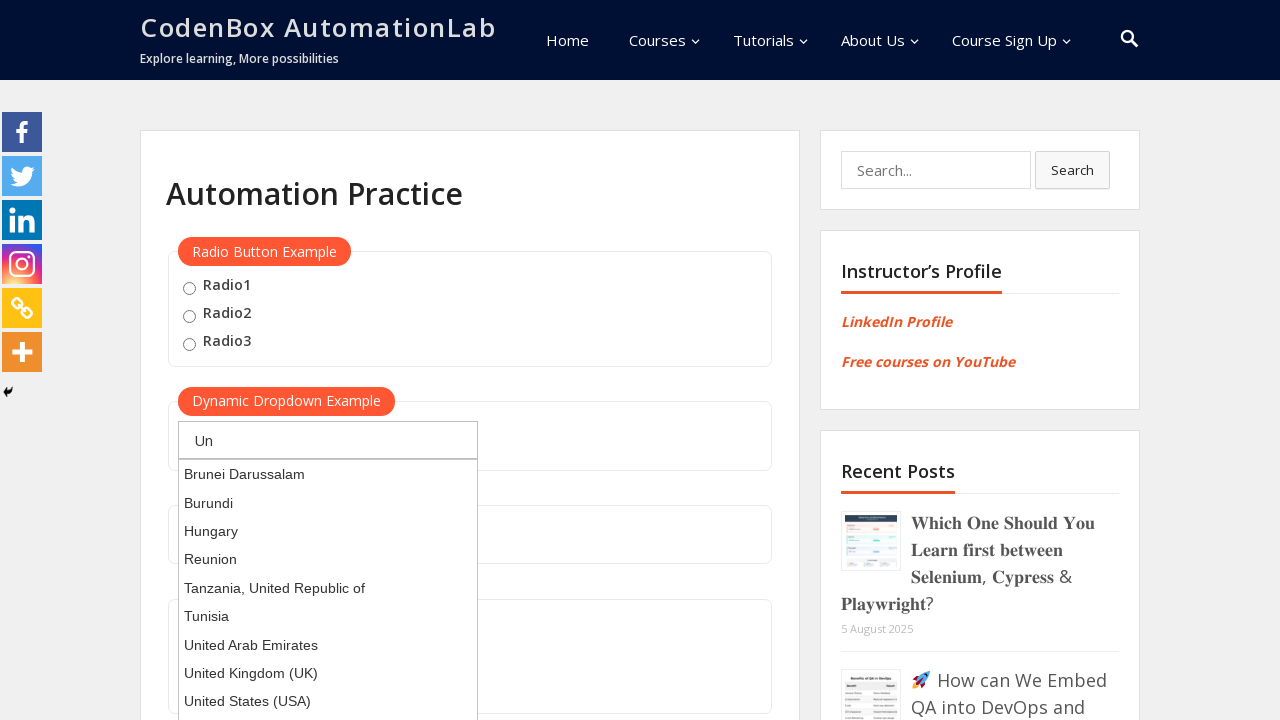

Pressed ArrowDown to highlight first suggestion on #autocomplete
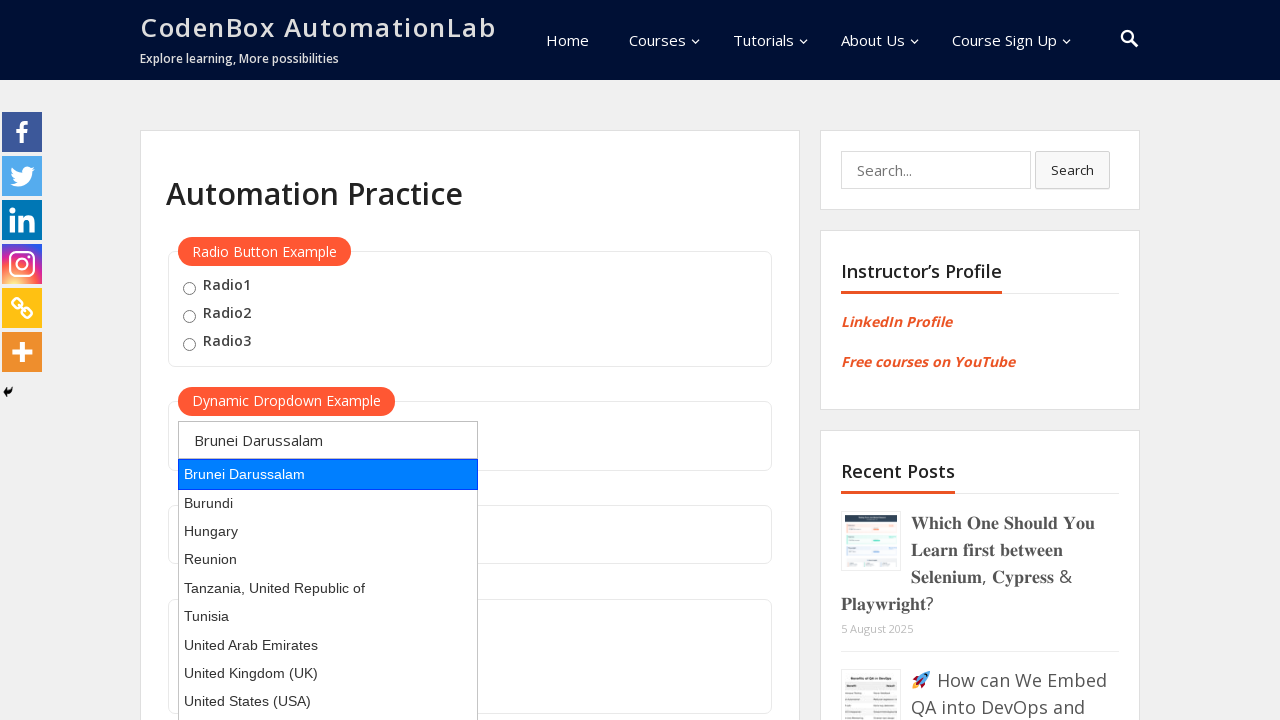

Pressed Enter to select the highlighted suggestion on #autocomplete
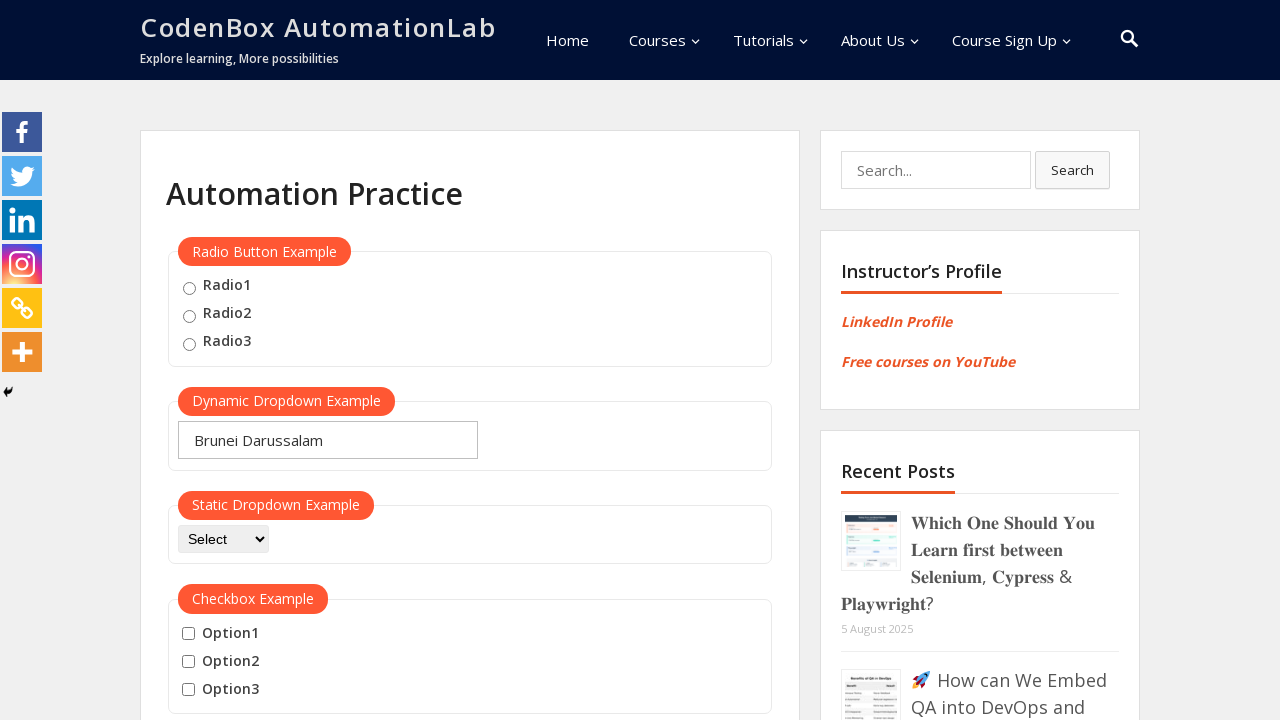

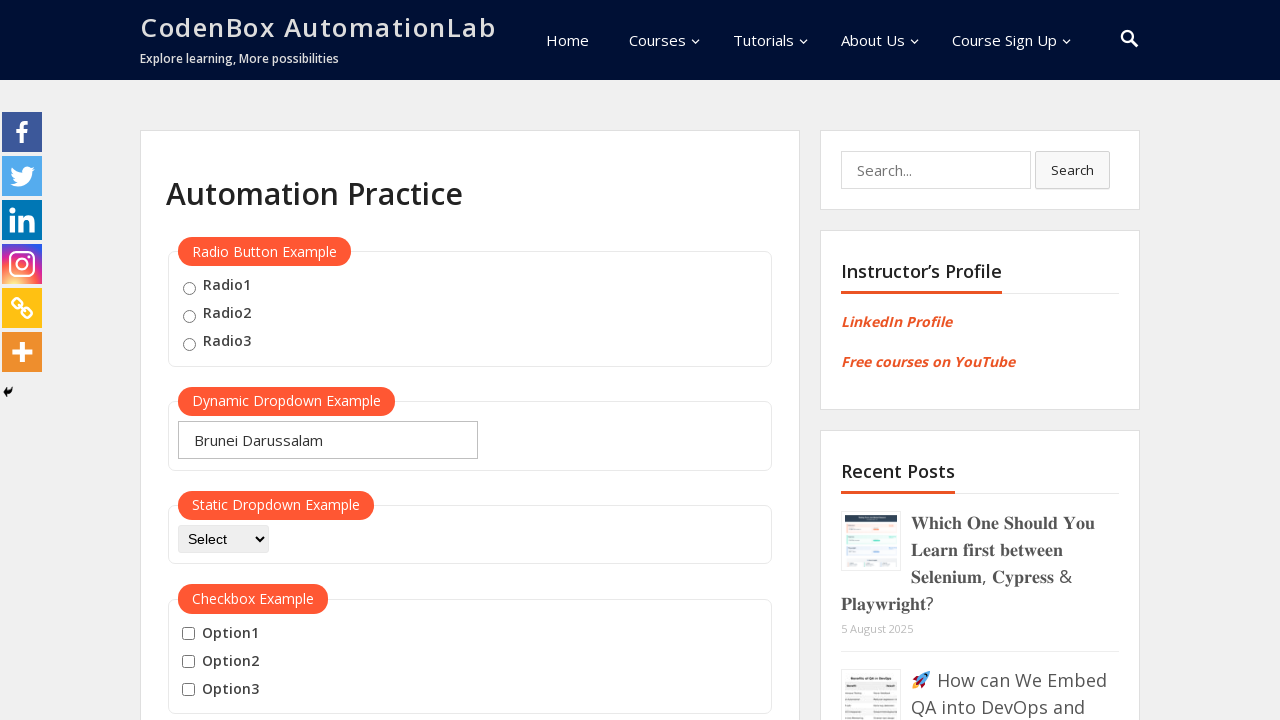